Tests checking a checkbox - checks the first checkbox (which is unchecked by default) and verifies it becomes checked

Starting URL: https://the-internet.herokuapp.com/checkboxes

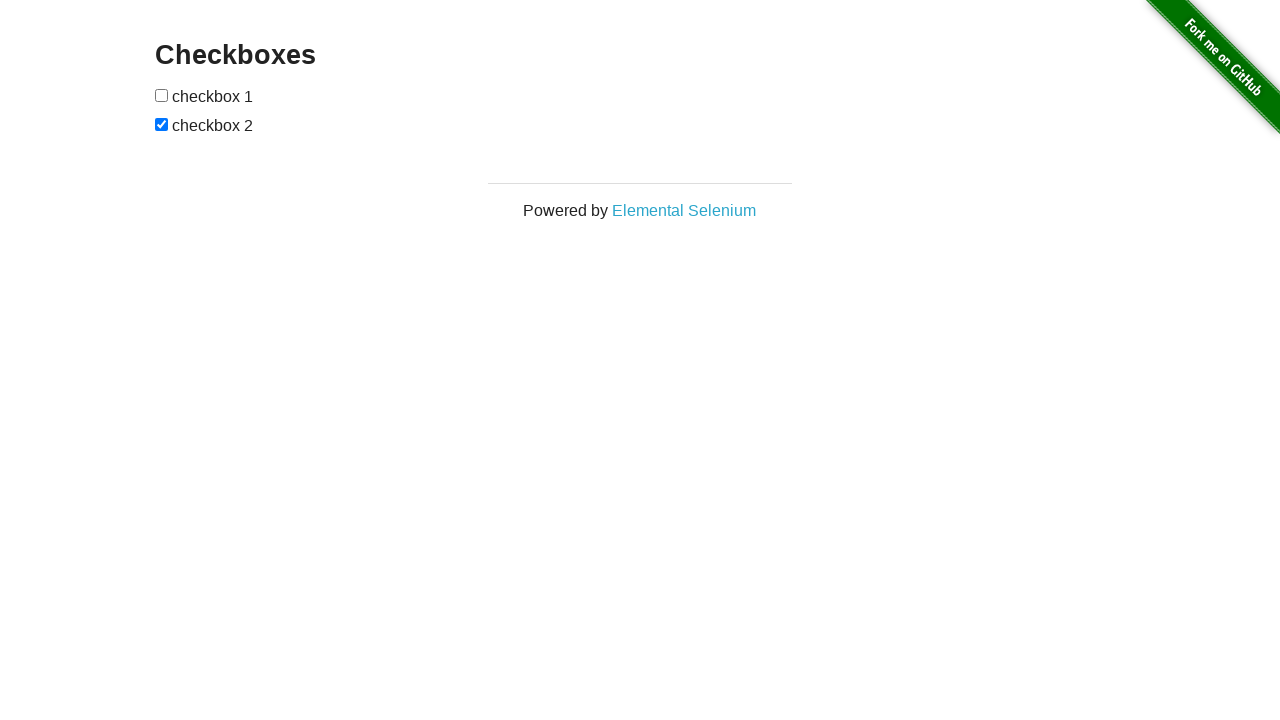

Located the first checkbox element on the page
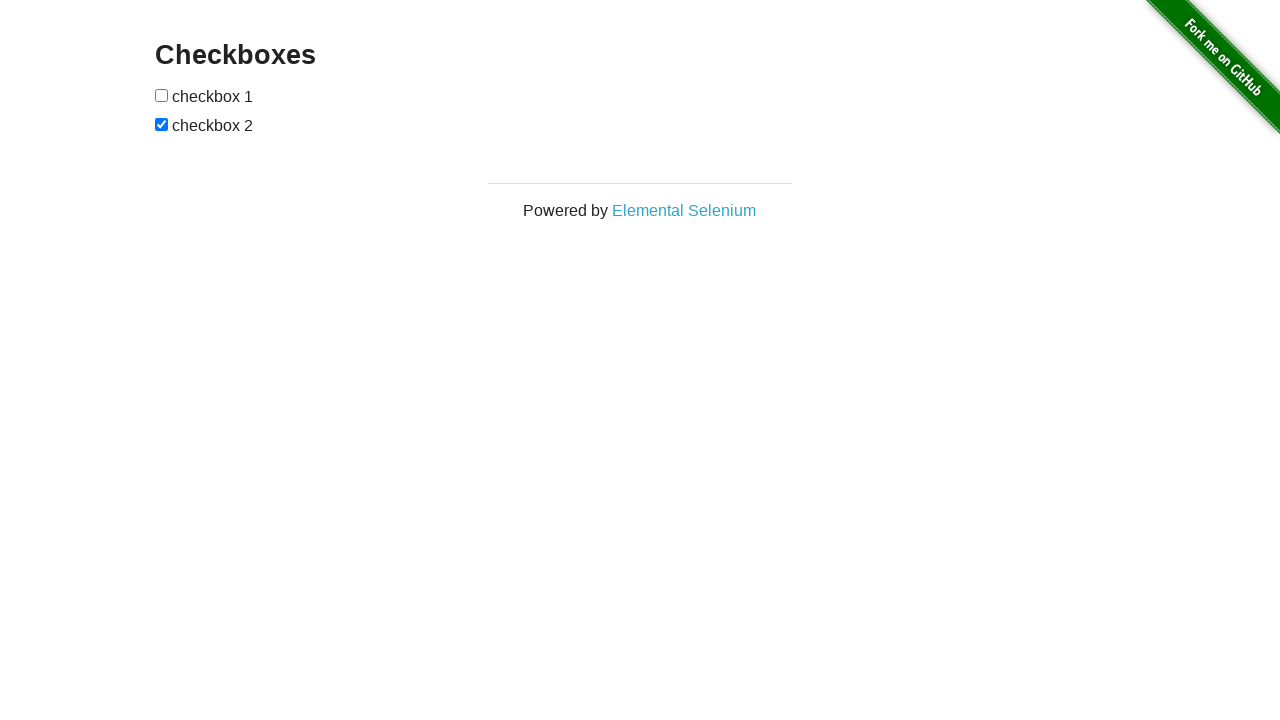

Verified first checkbox is unchecked
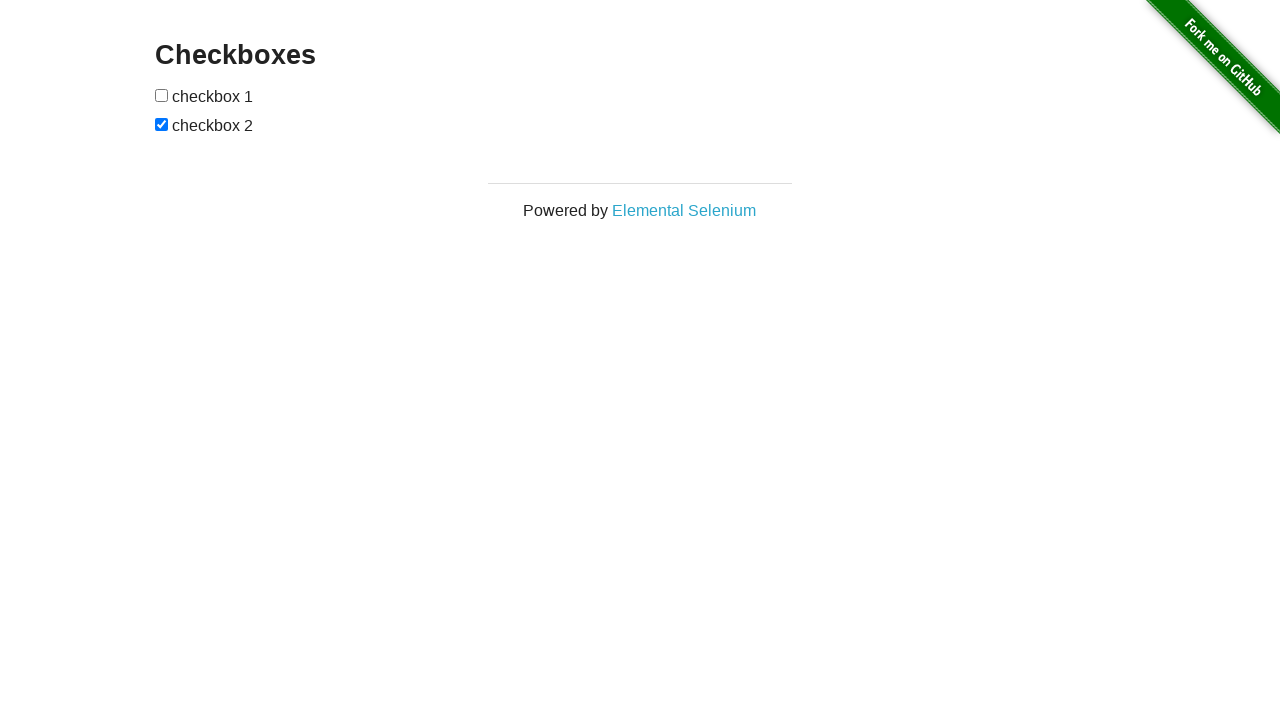

Clicked the first checkbox to check it at (162, 95) on input[type='checkbox'] >> nth=0
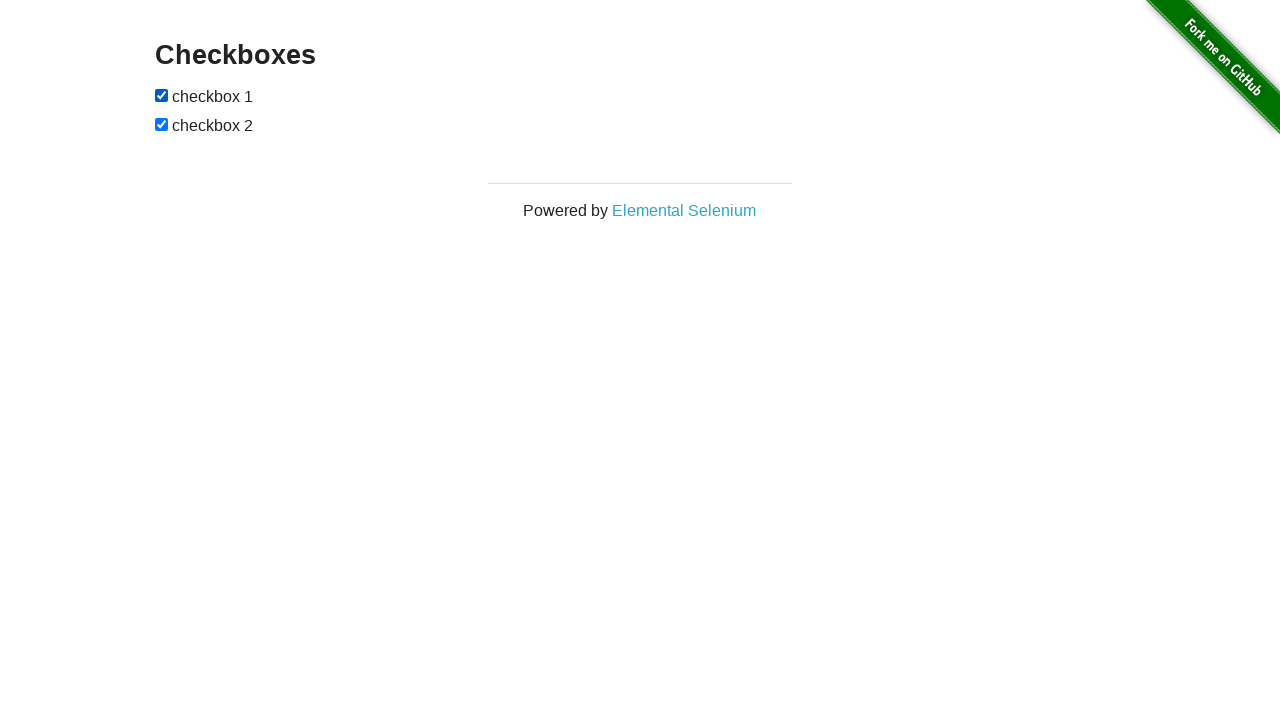

Verified the first checkbox is now checked
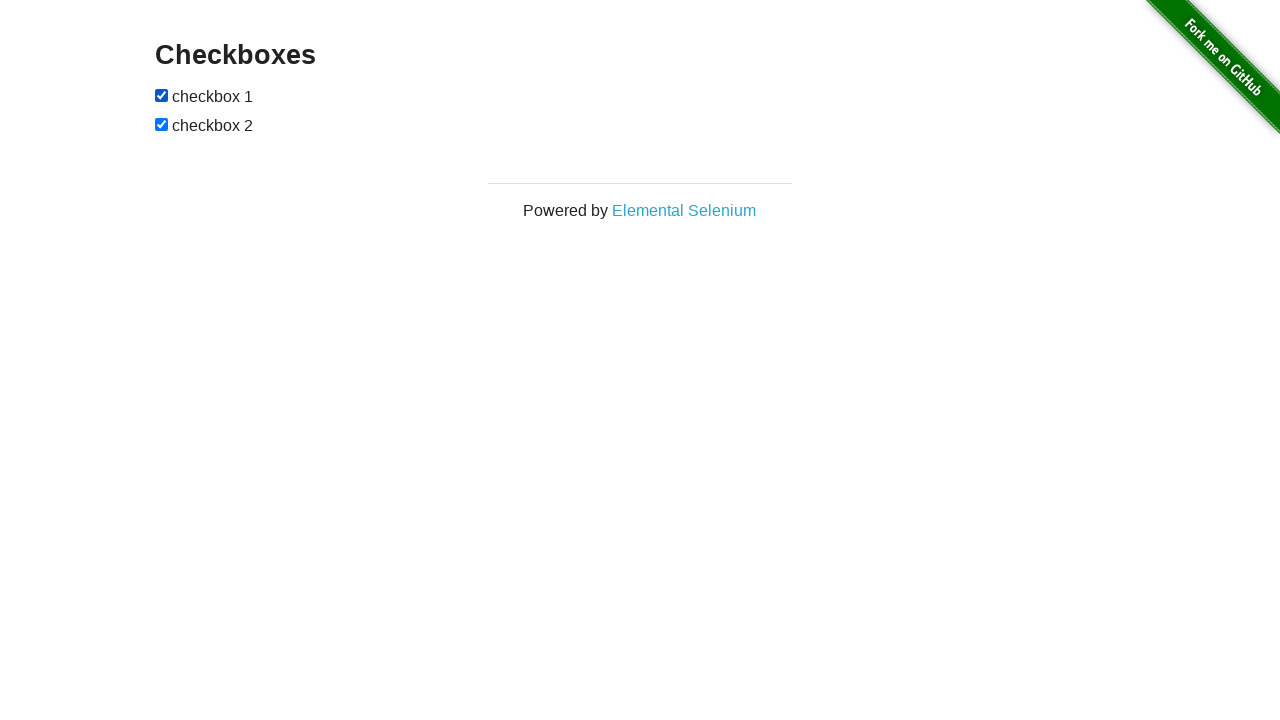

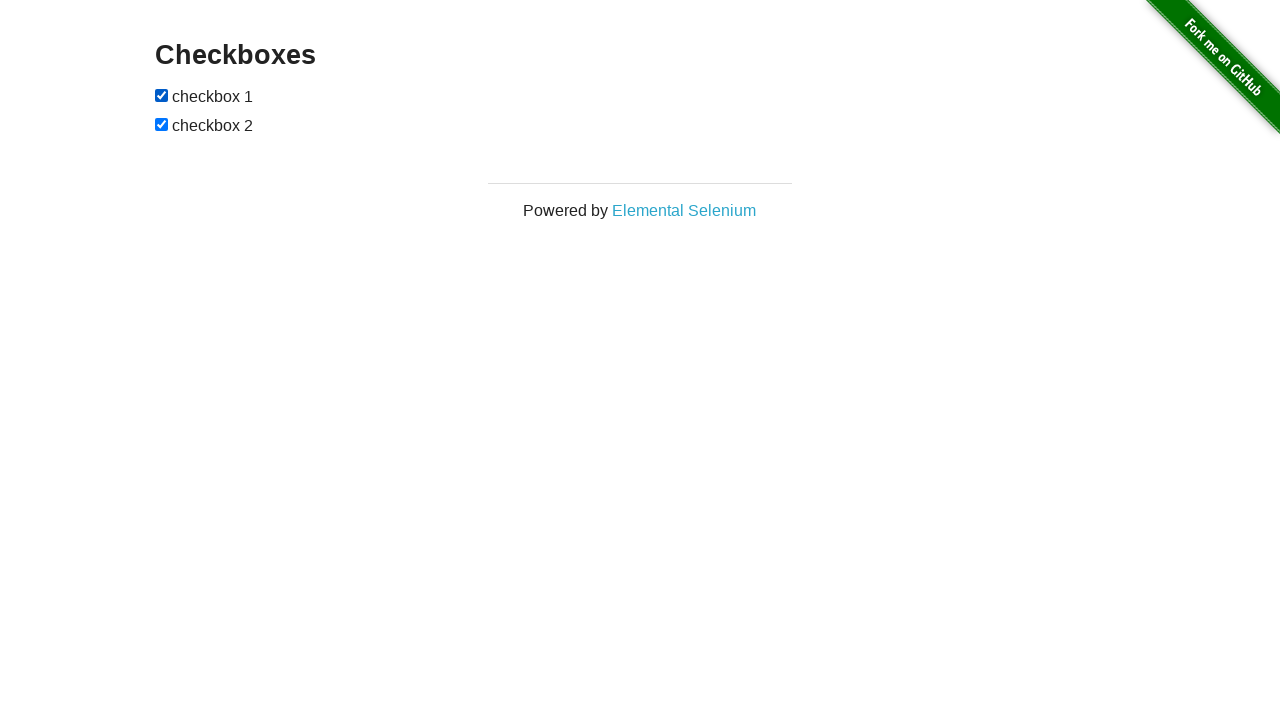